Tests hover action on a dropdown menu and clicks on the Youtube option that appears after hovering

Starting URL: https://demo.automationtesting.in/Frames.html

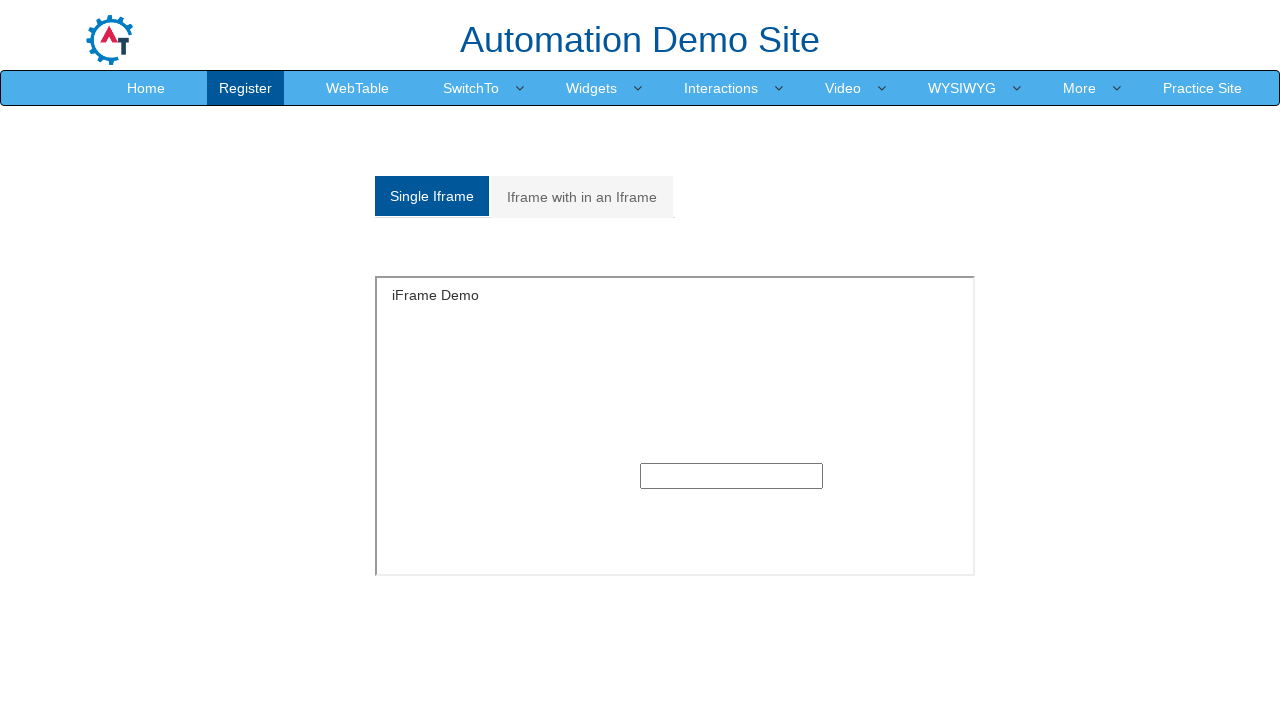

Hovered over the 5th dropdown toggle element at (843, 88) on (//a[@class='dropdown-toggle'])[5]
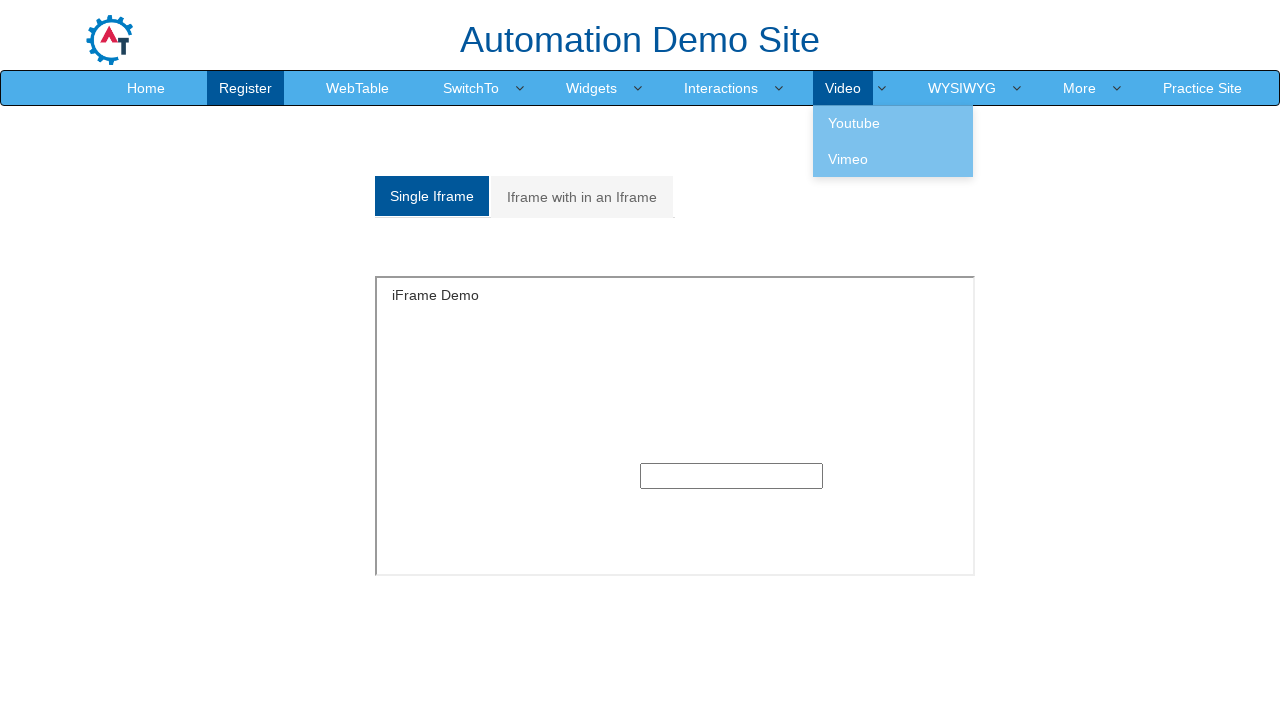

Clicked on Youtube option from dropdown menu at (893, 123) on xpath=//a[text()='Youtube']
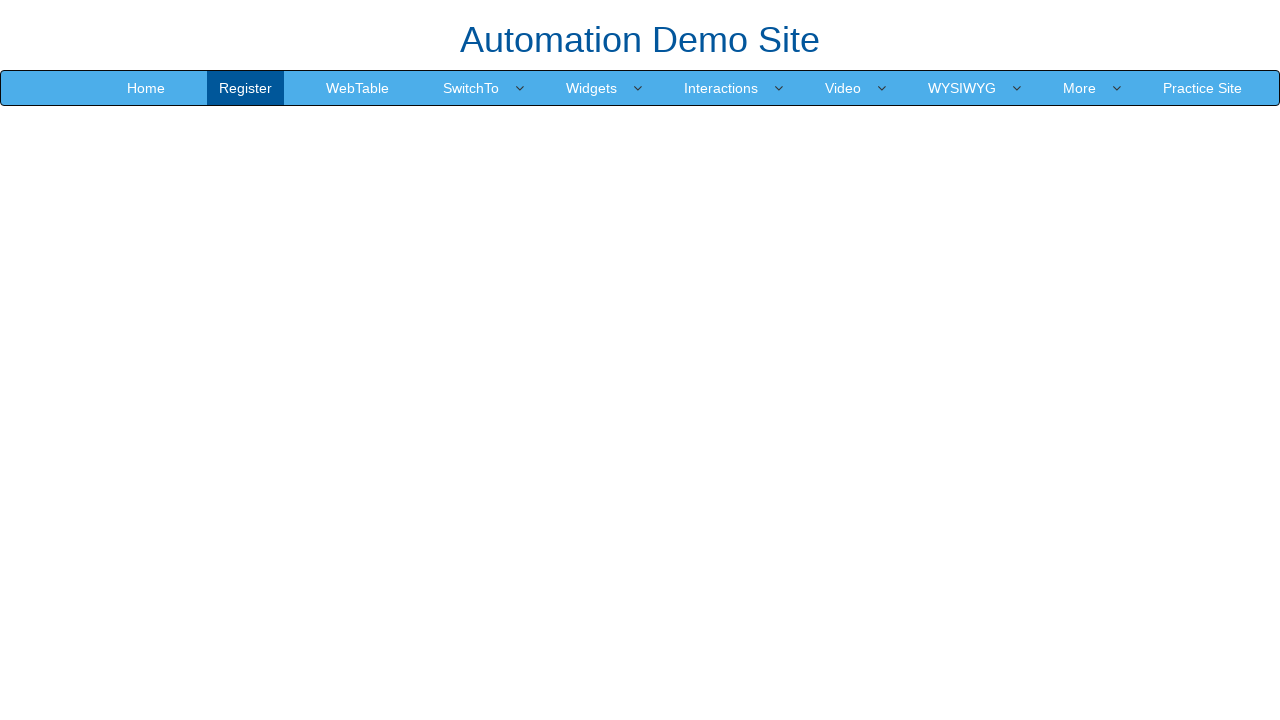

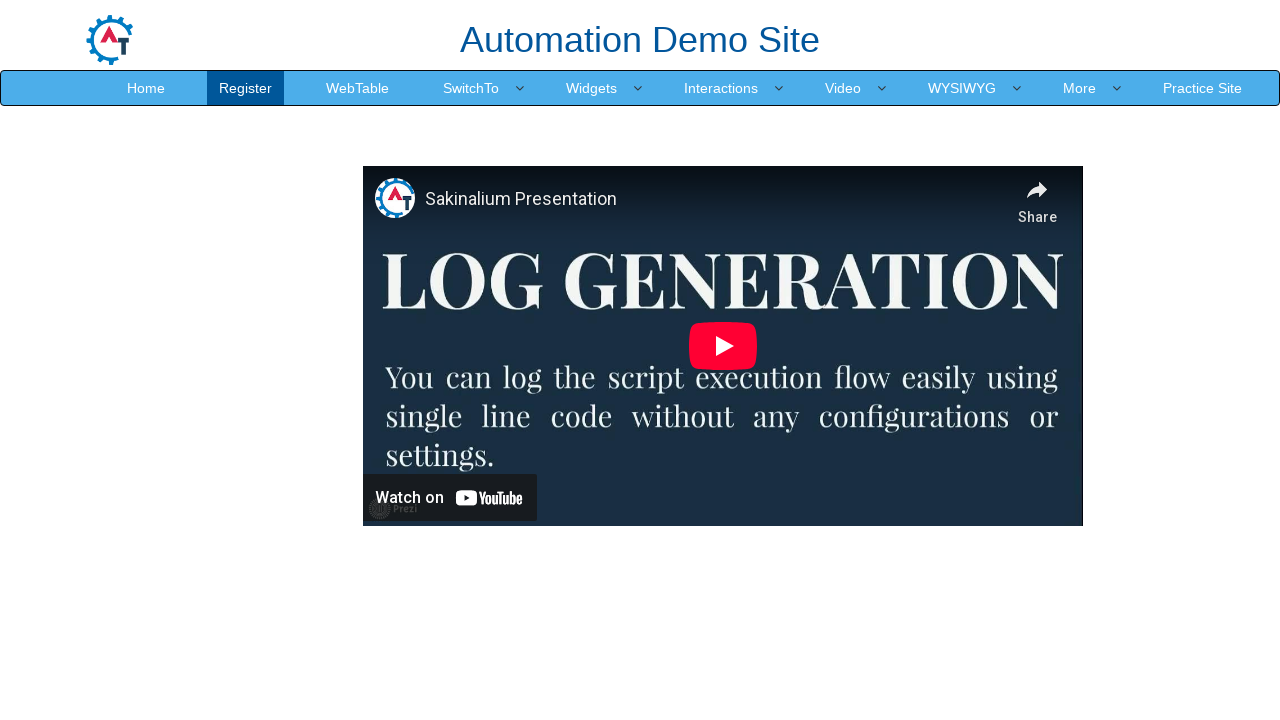